Tests radio button functionality by clicking the first radio button and verifying it's selected

Starting URL: https://rahulshettyacademy.com/AutomationPractice/

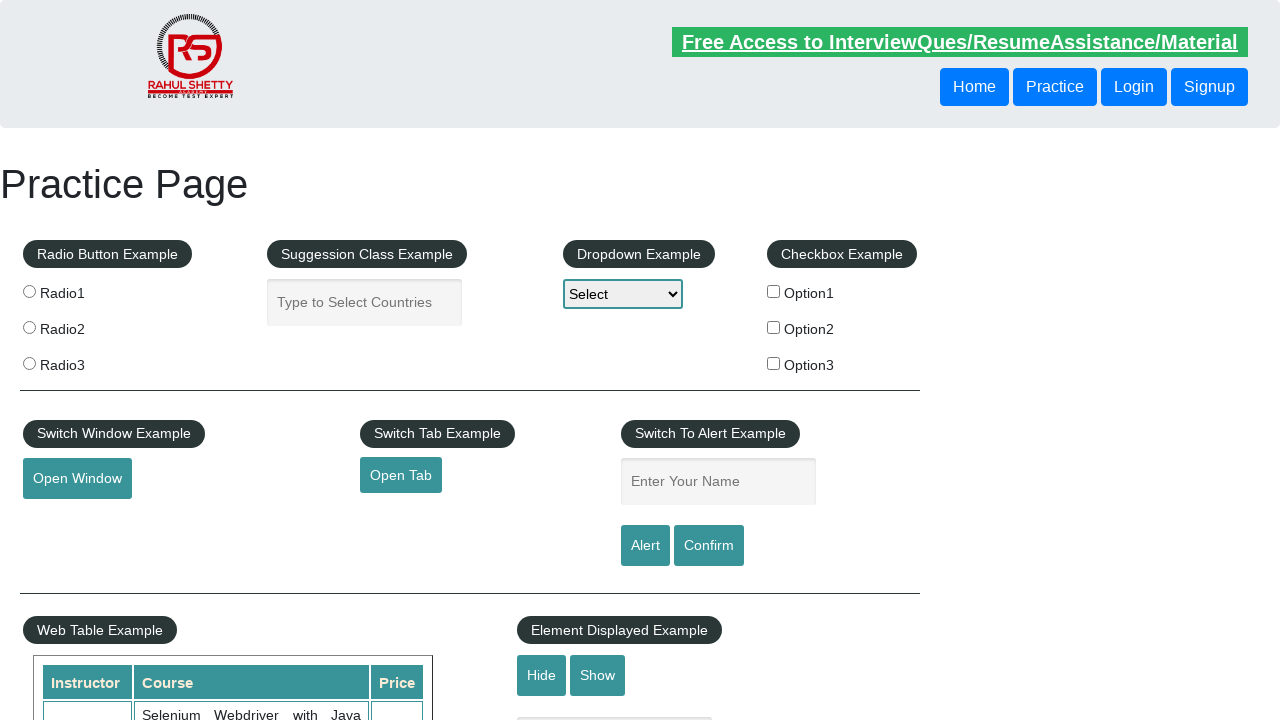

Clicked the first radio button at (29, 291) on (//input[@class='radioButton'])[1]
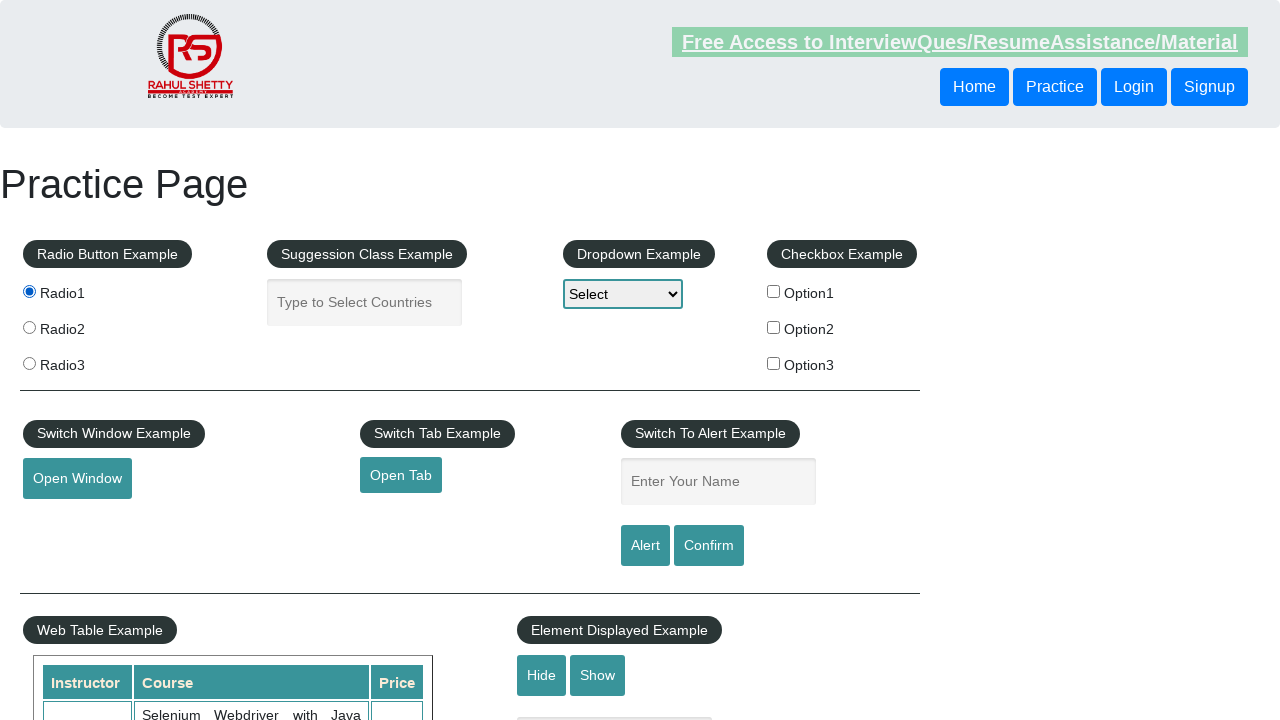

Located the first radio button element
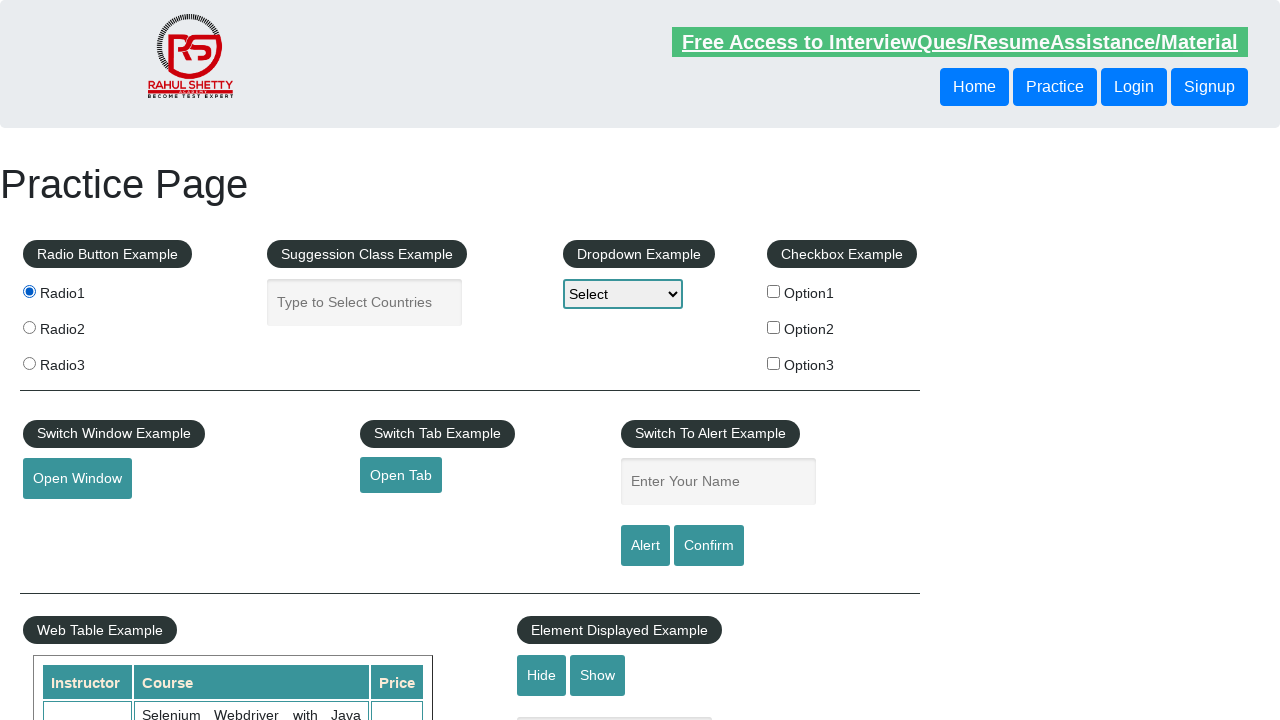

Verified that the first radio button is selected
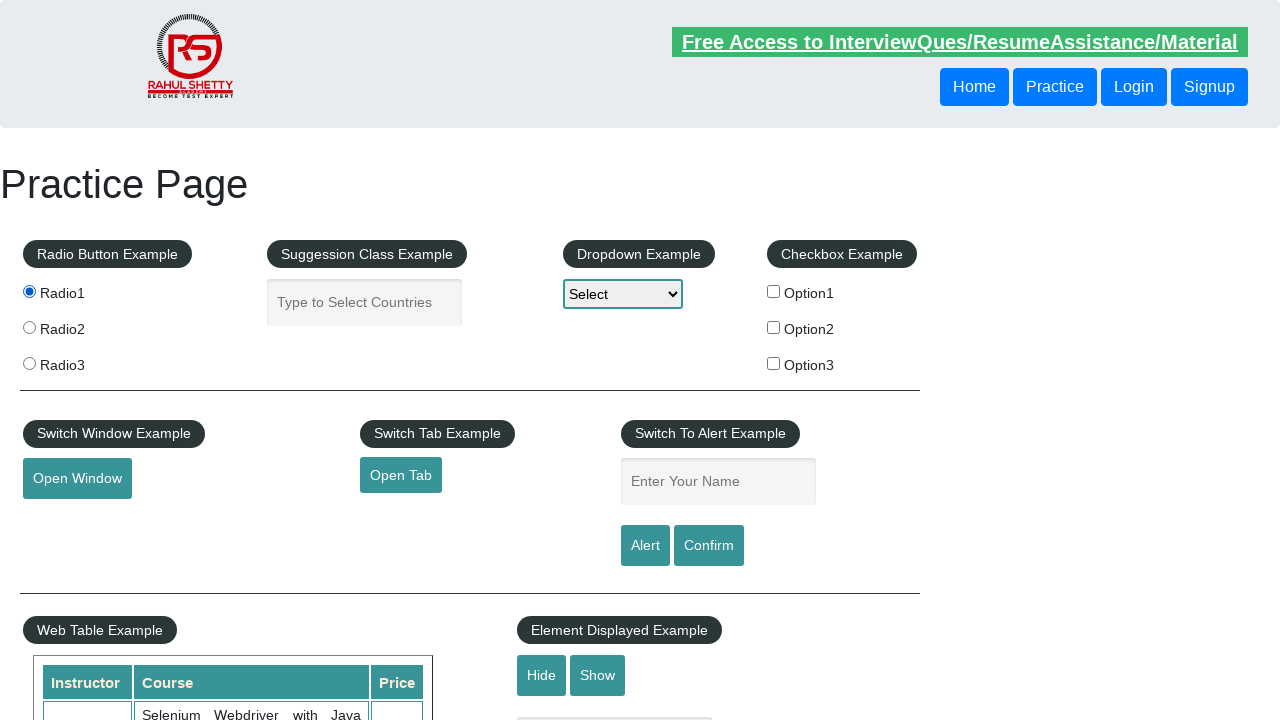

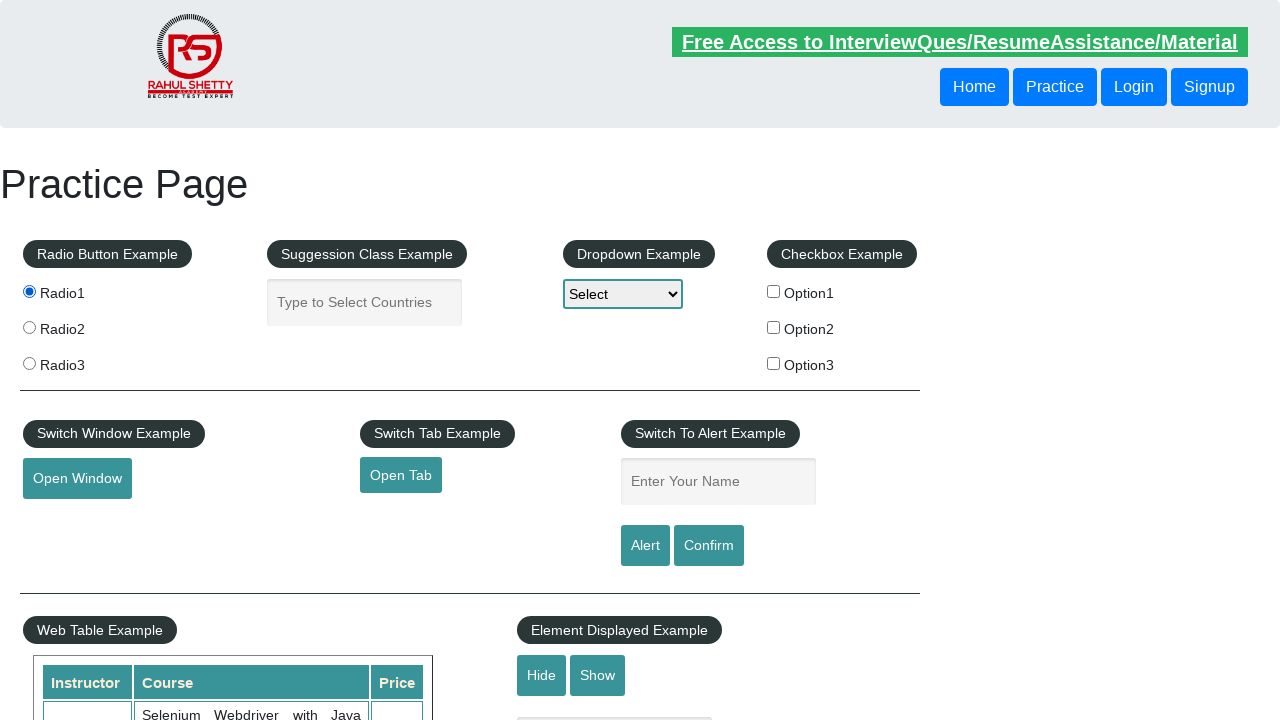